Tests that clicking the Due column header sorts the table in ascending order by verifying the column values are in sorted order.

Starting URL: http://the-internet.herokuapp.com/tables

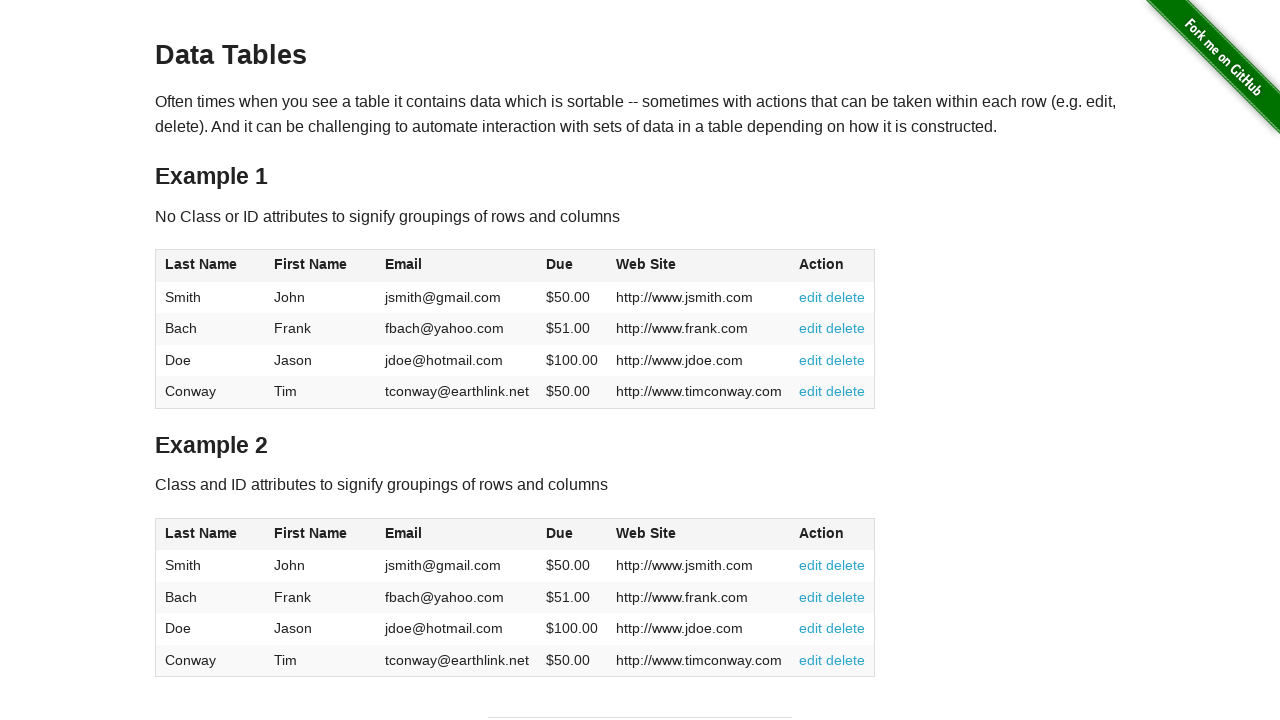

Clicked Due column header to sort in ascending order at (572, 266) on #table1 thead tr th:nth-of-type(4)
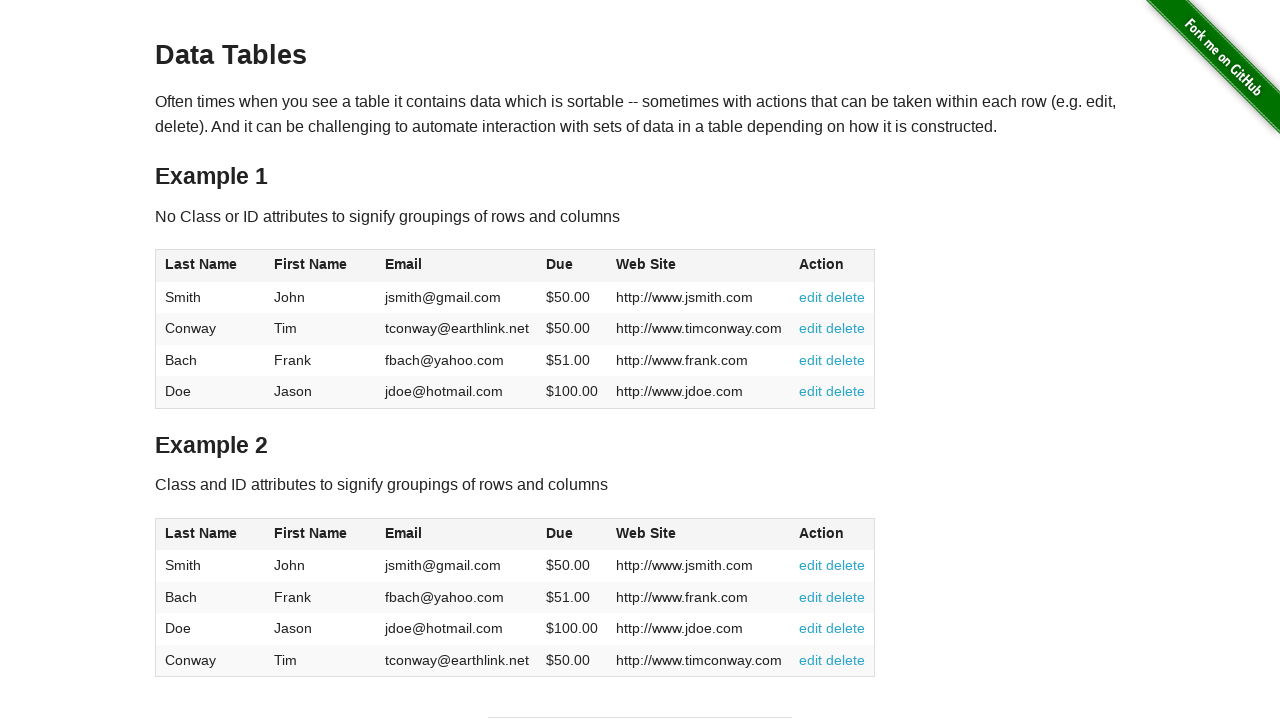

Due column cells loaded and are visible
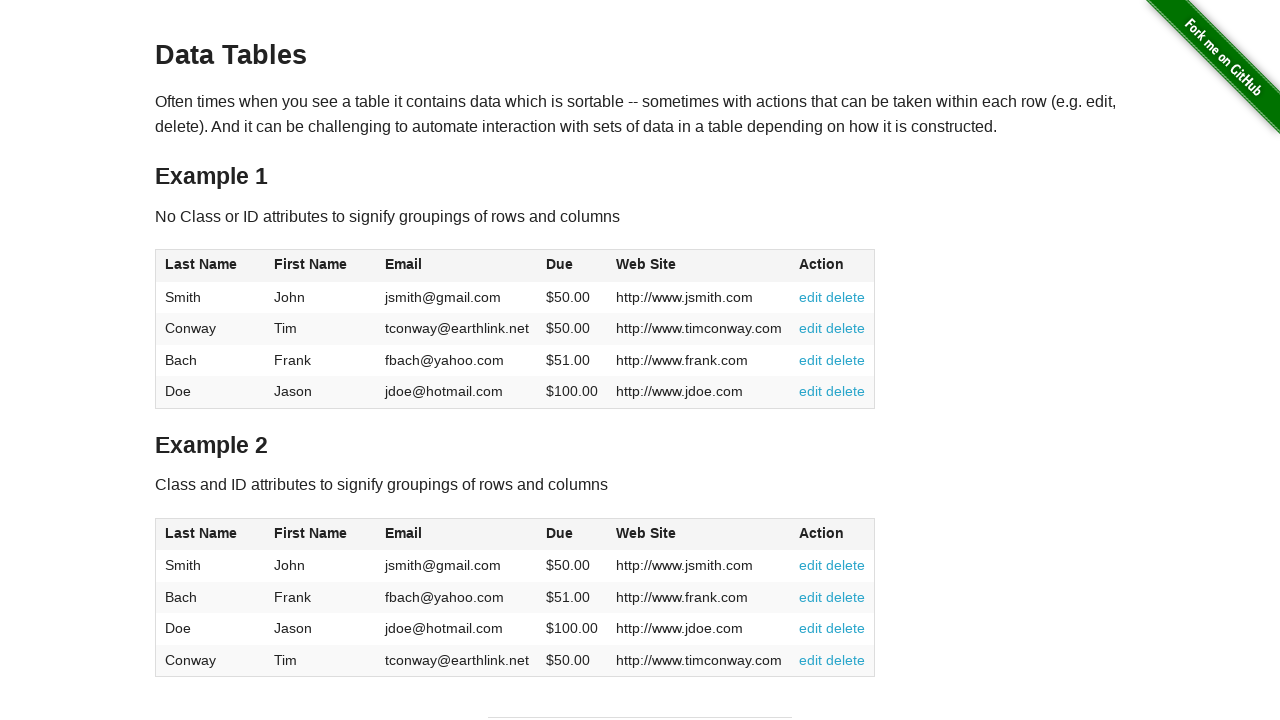

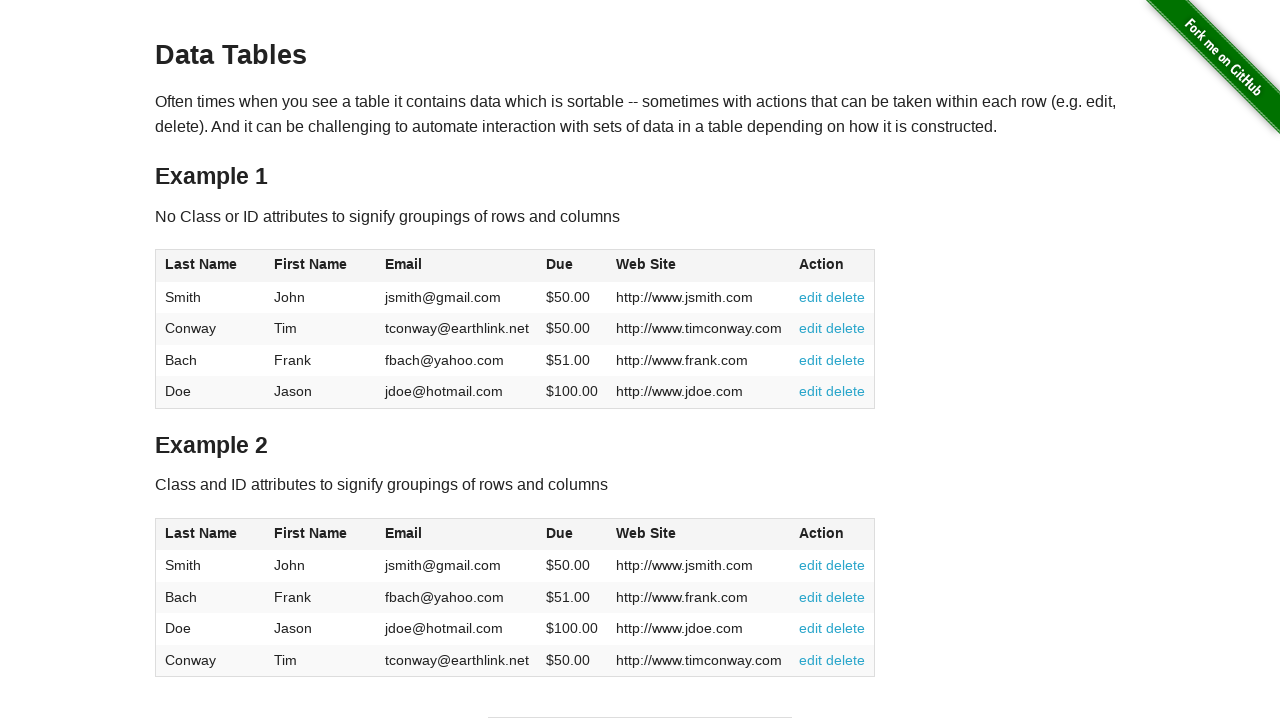